Adds a todo item with a user's full name and verifies it appears in the todo list

Starting URL: https://demo.playwright.dev/todomvc/#/

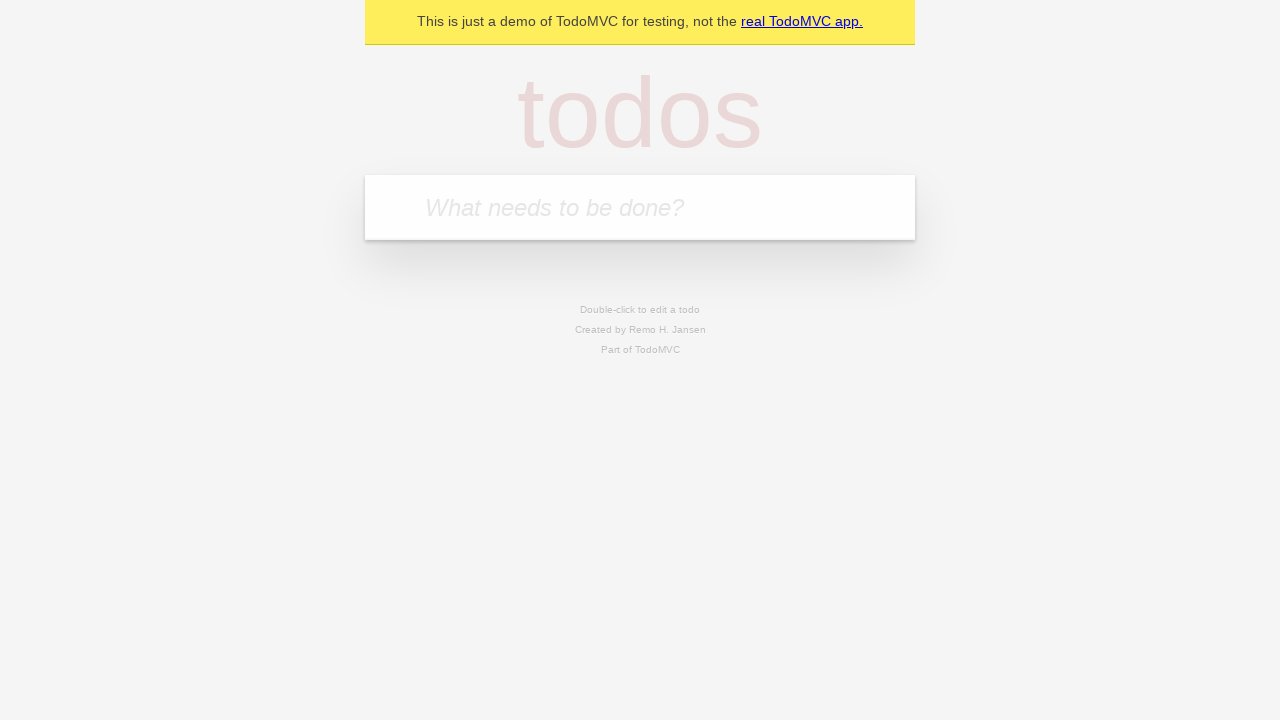

Filled todo input with 'Task for Test User 1' on internal:attr=[placeholder="What needs to be done?"i]
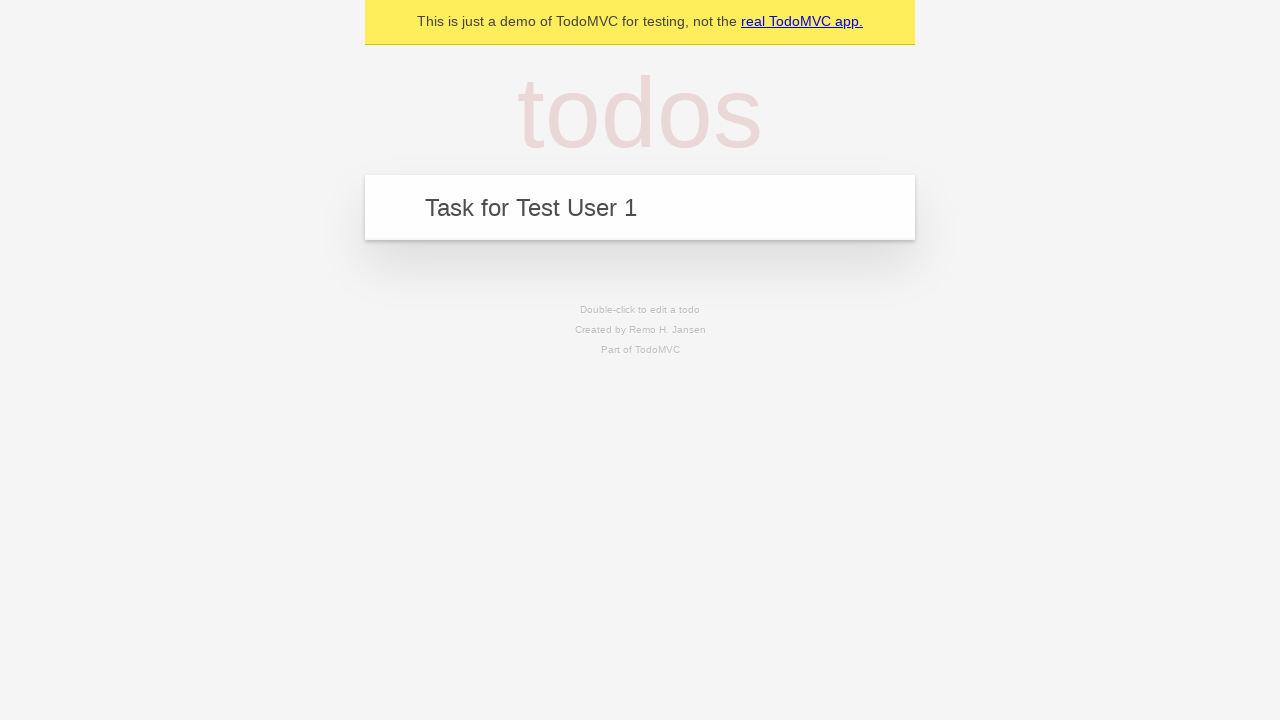

Pressed Enter to add the todo item on internal:attr=[placeholder="What needs to be done?"i]
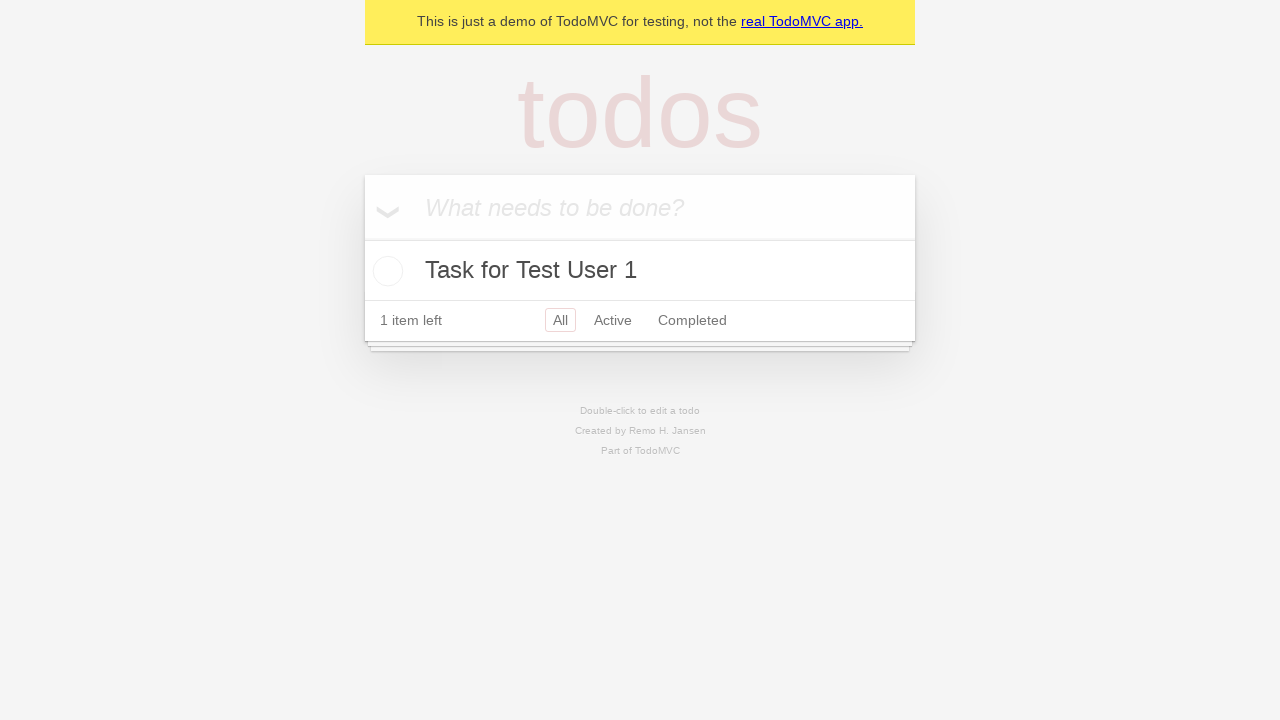

Verified todo item appeared in the list
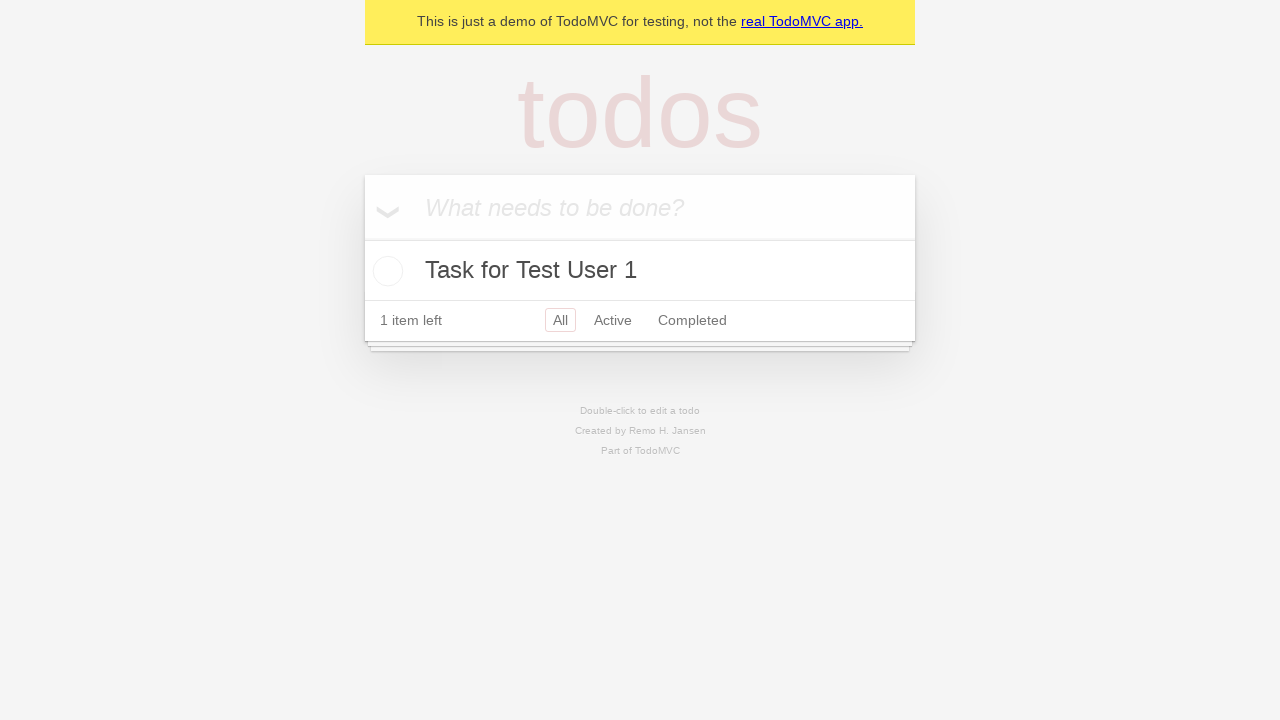

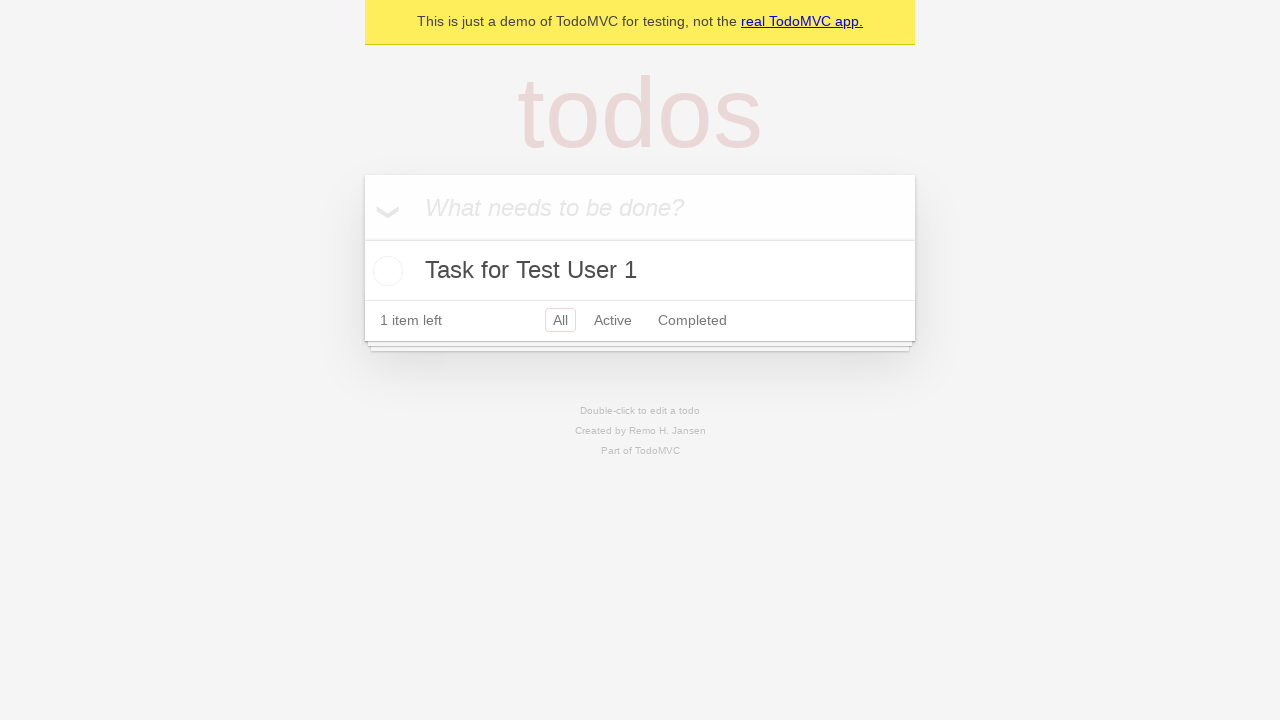